Tests browser navigation methods by navigating between techproeducation and IBM websites, testing back, forward, and refresh functionality

Starting URL: https://www.techproeducation.com/

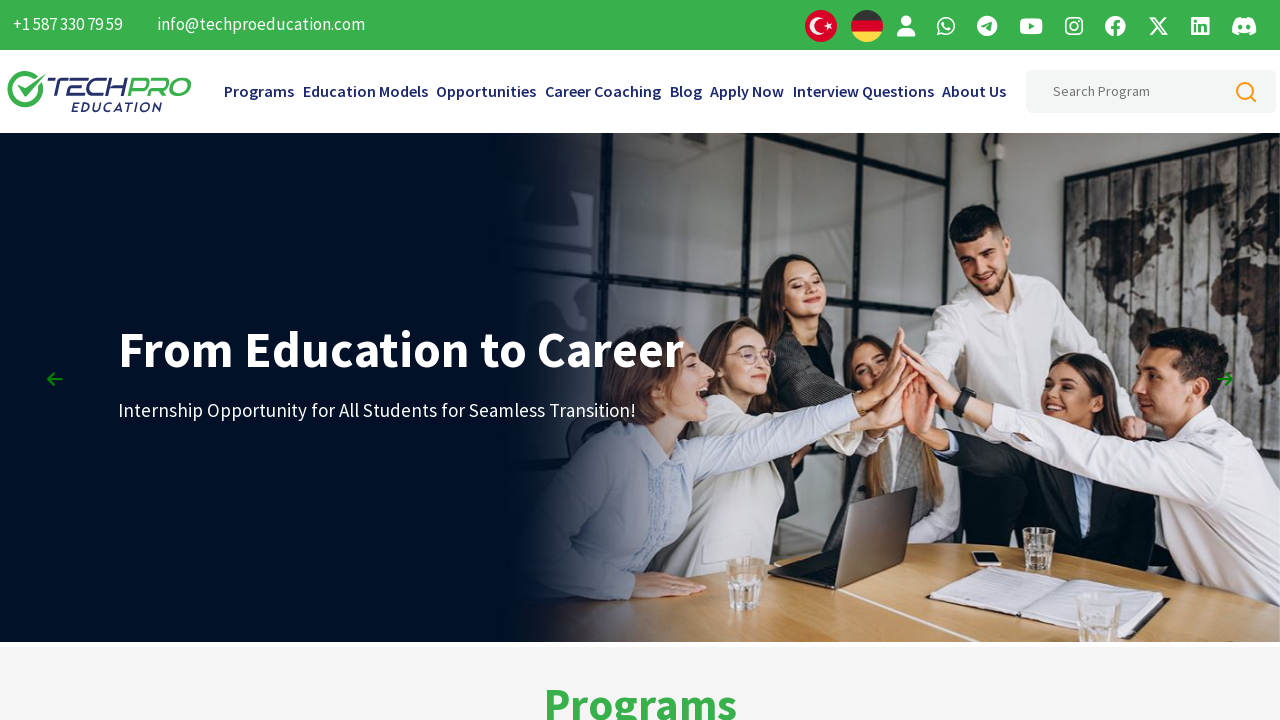

Navigated to IBM website (https://www.ibm.com/)
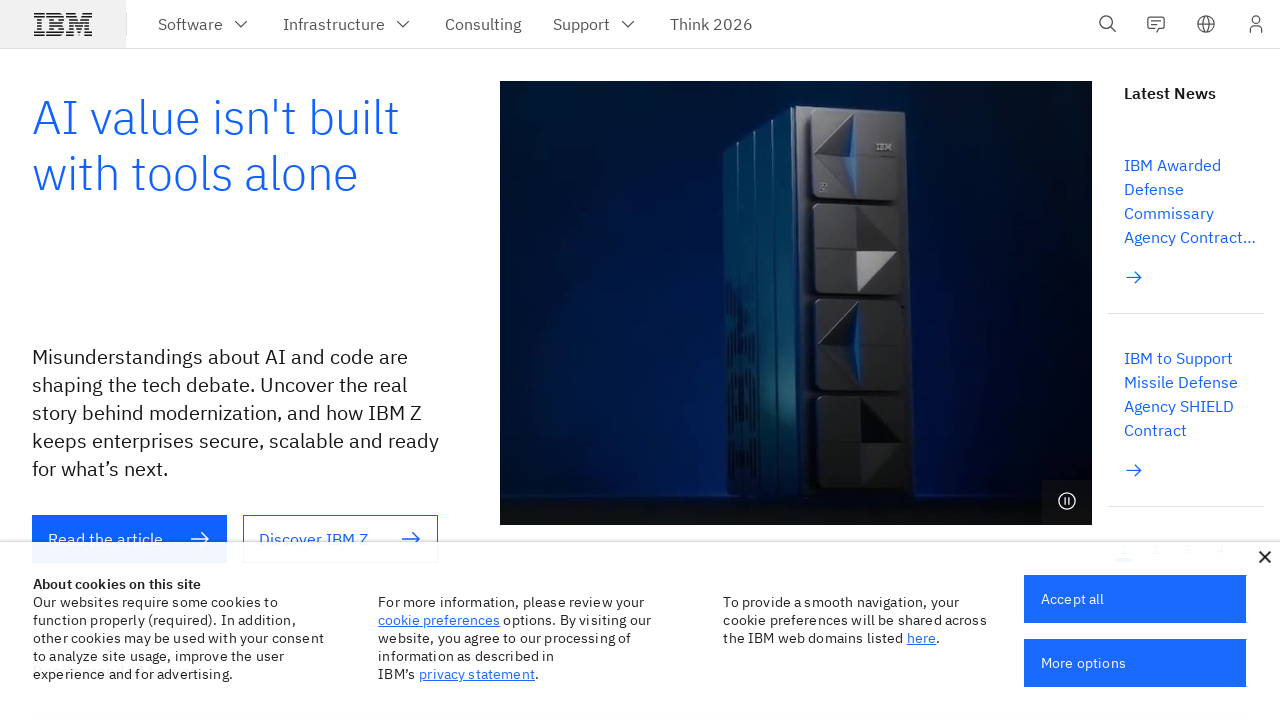

Navigated back to TechPro Education website
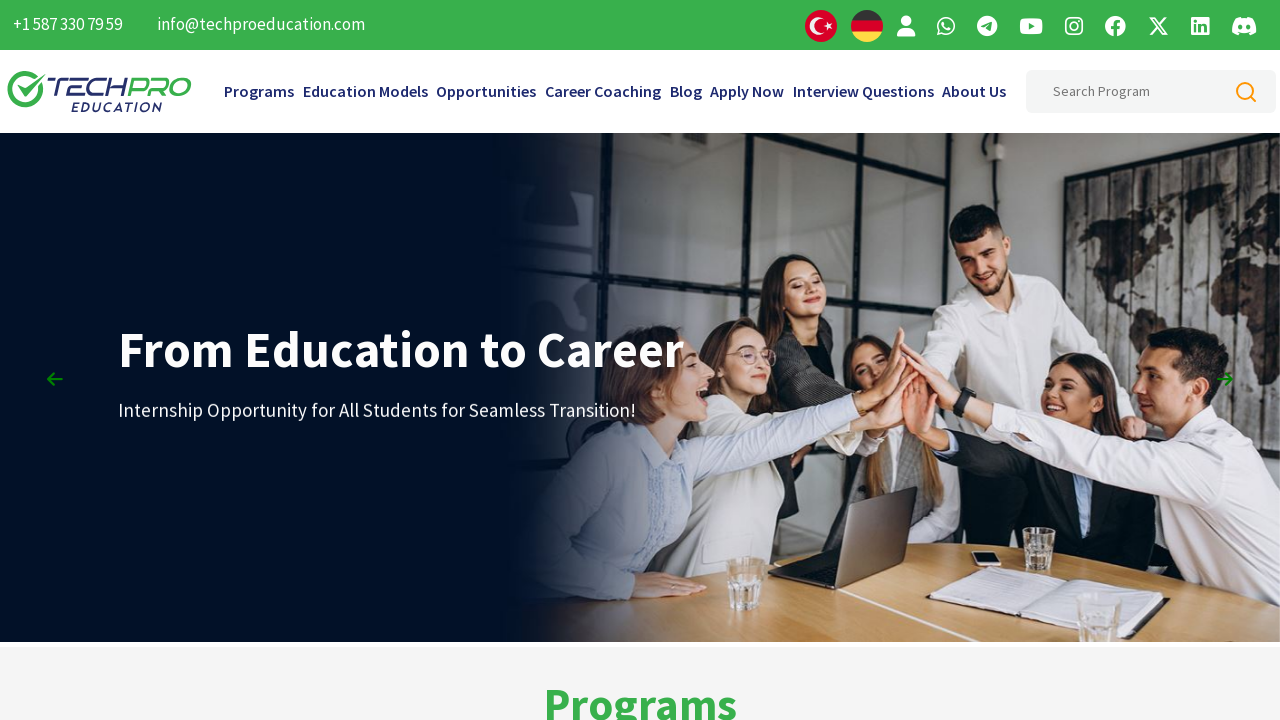

Navigated forward to IBM website
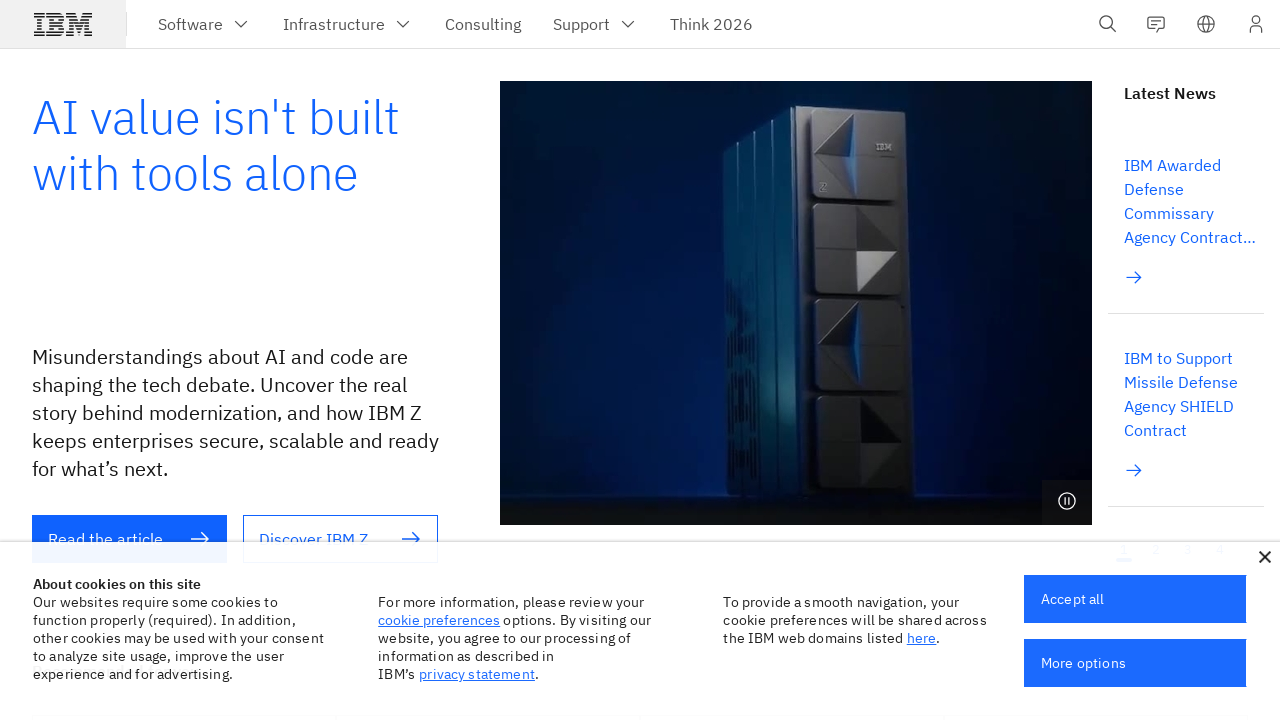

Refreshed the current page
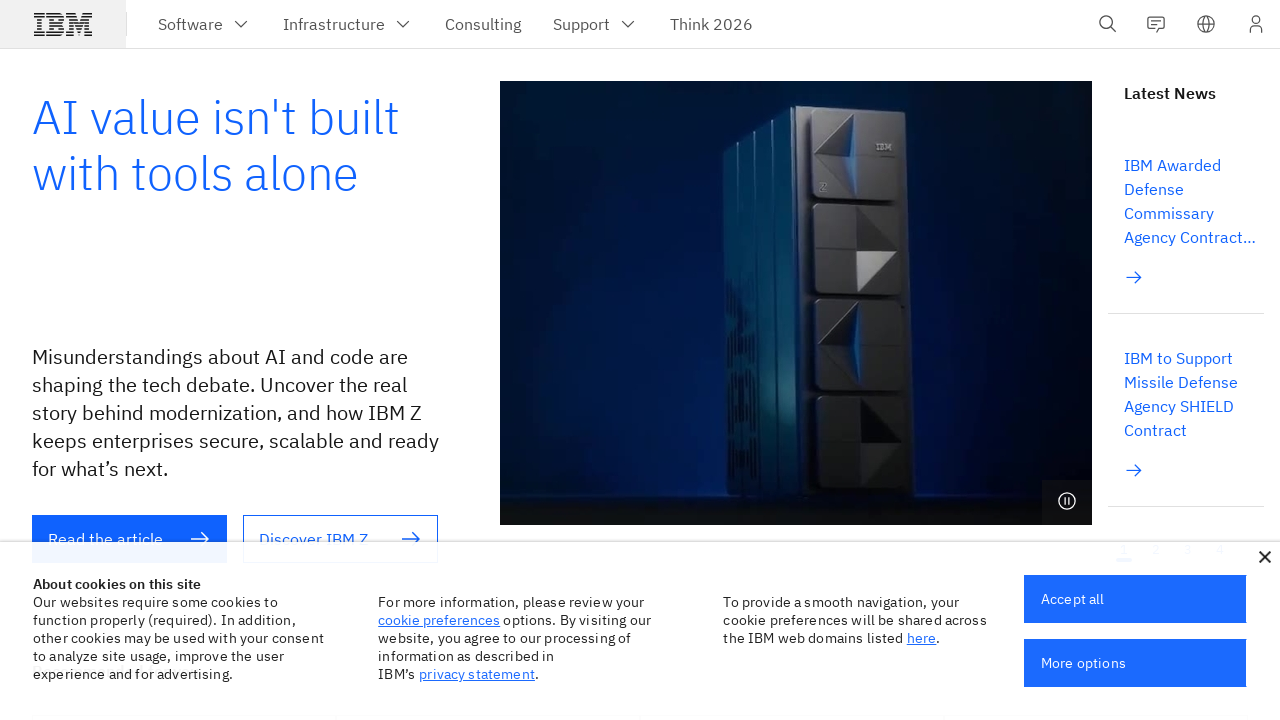

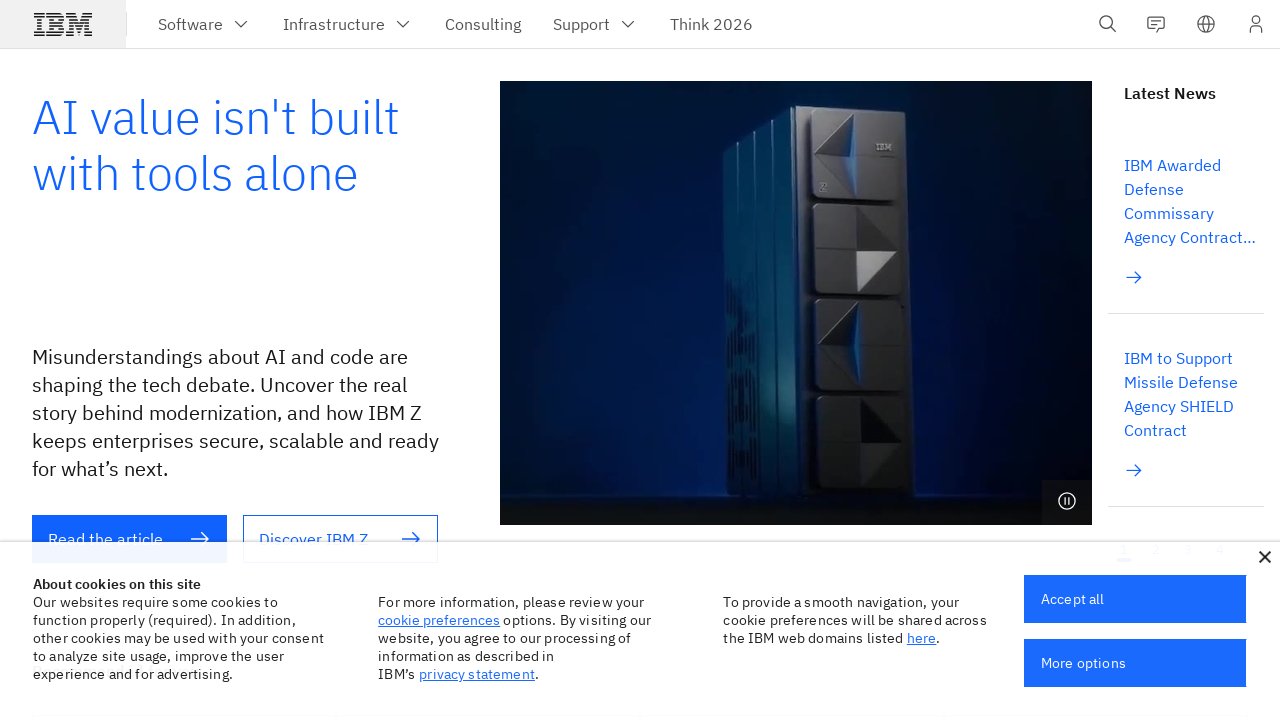